Tests dynamic loading functionality by clicking the Start button and verifying that "Hello World!" text becomes visible after loading completes.

Starting URL: https://the-internet.herokuapp.com/dynamic_loading/1

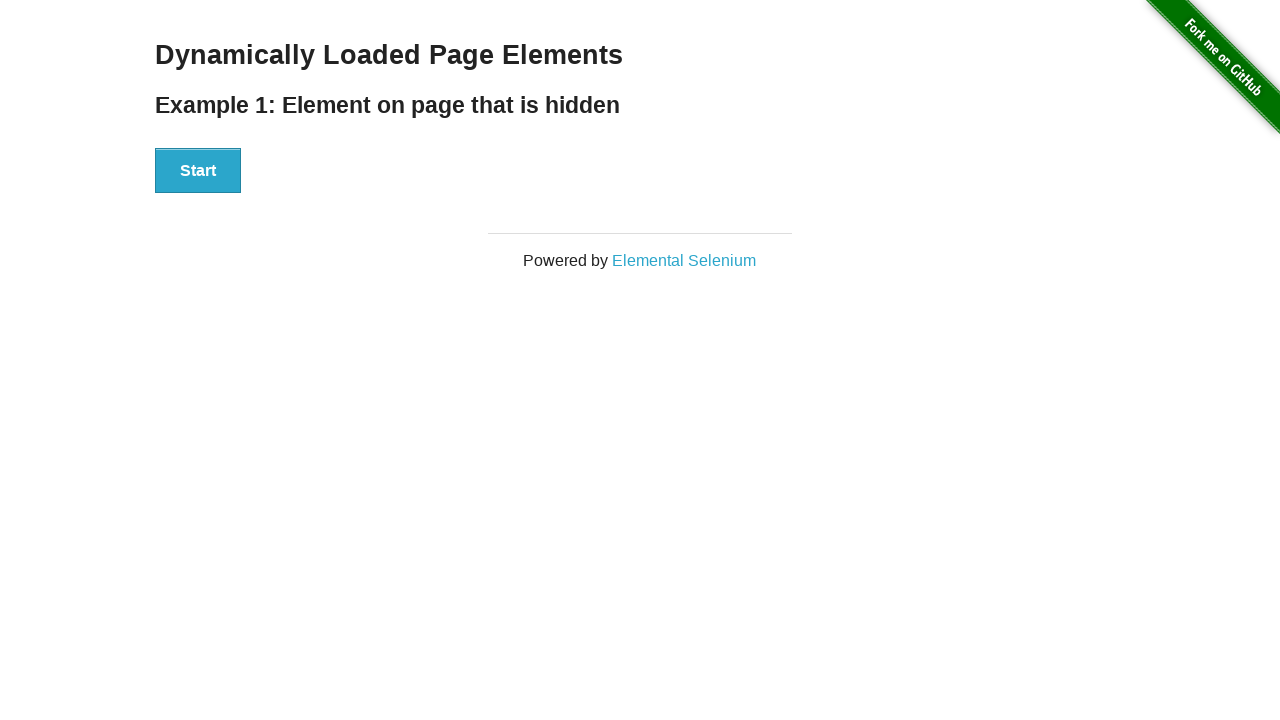

Clicked the Start button to initiate dynamic loading at (198, 171) on xpath=//button
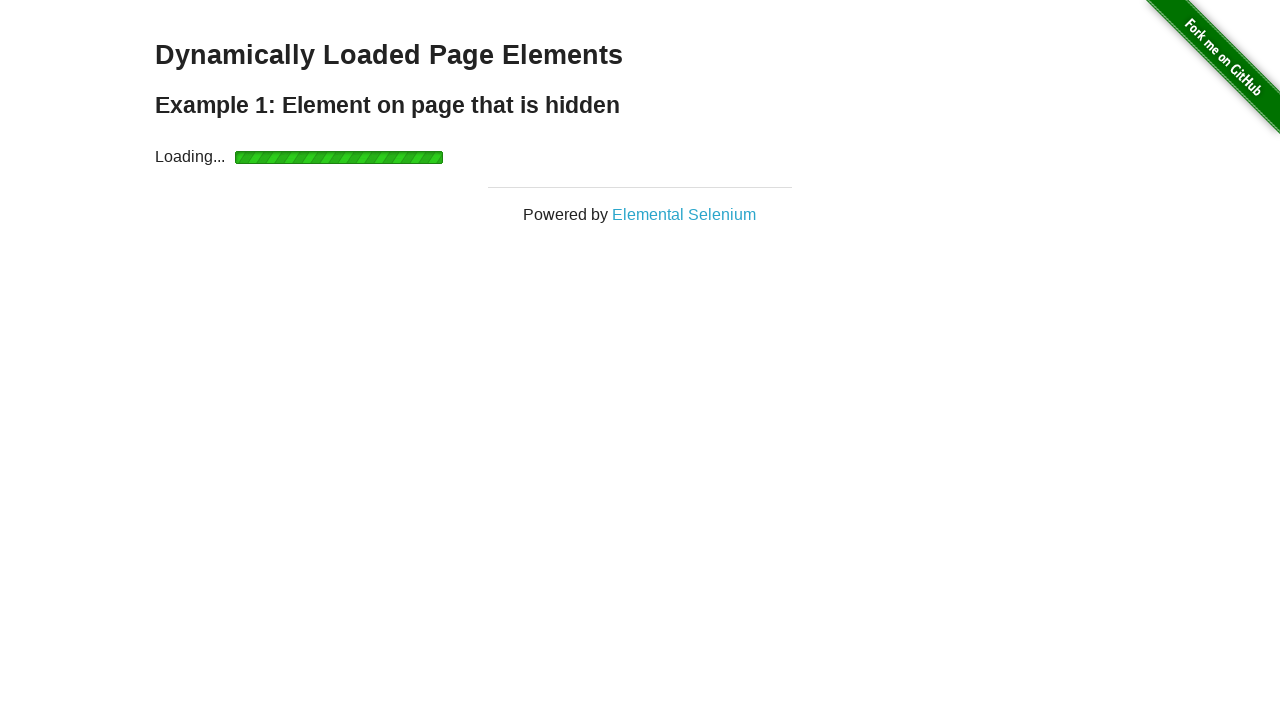

Located the Hello World element
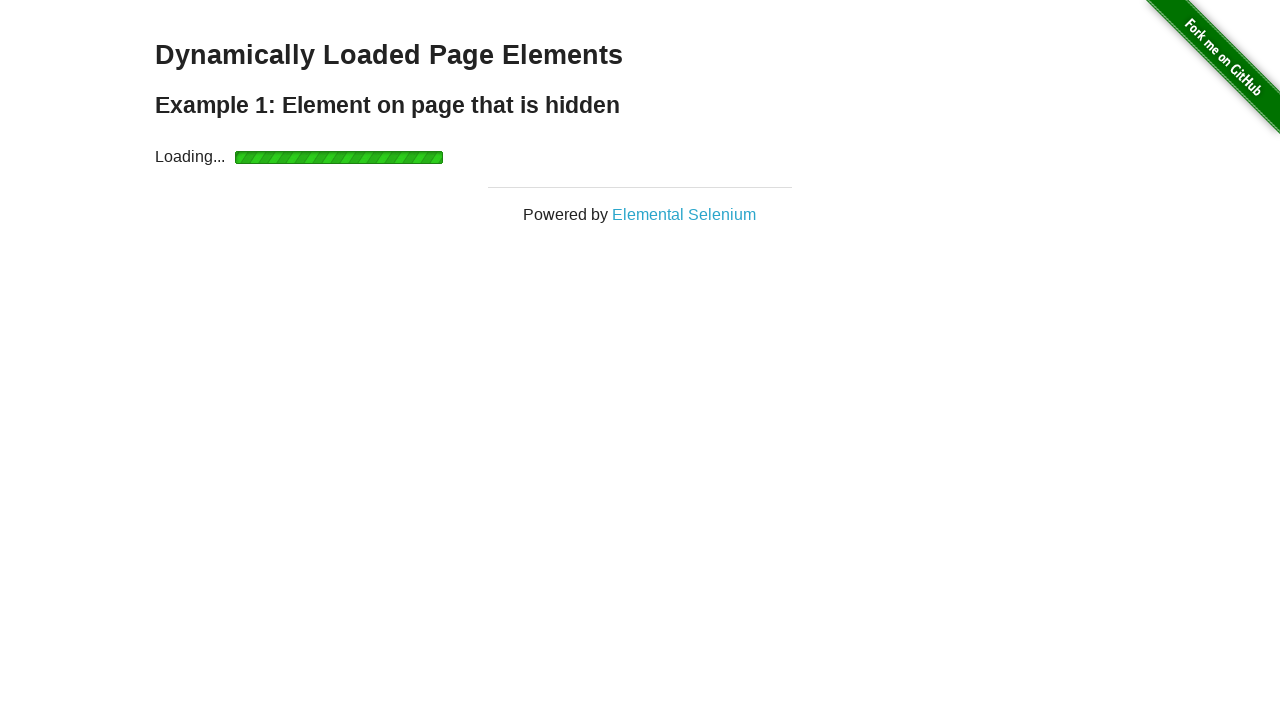

Waited for Hello World text to become visible after loading completed
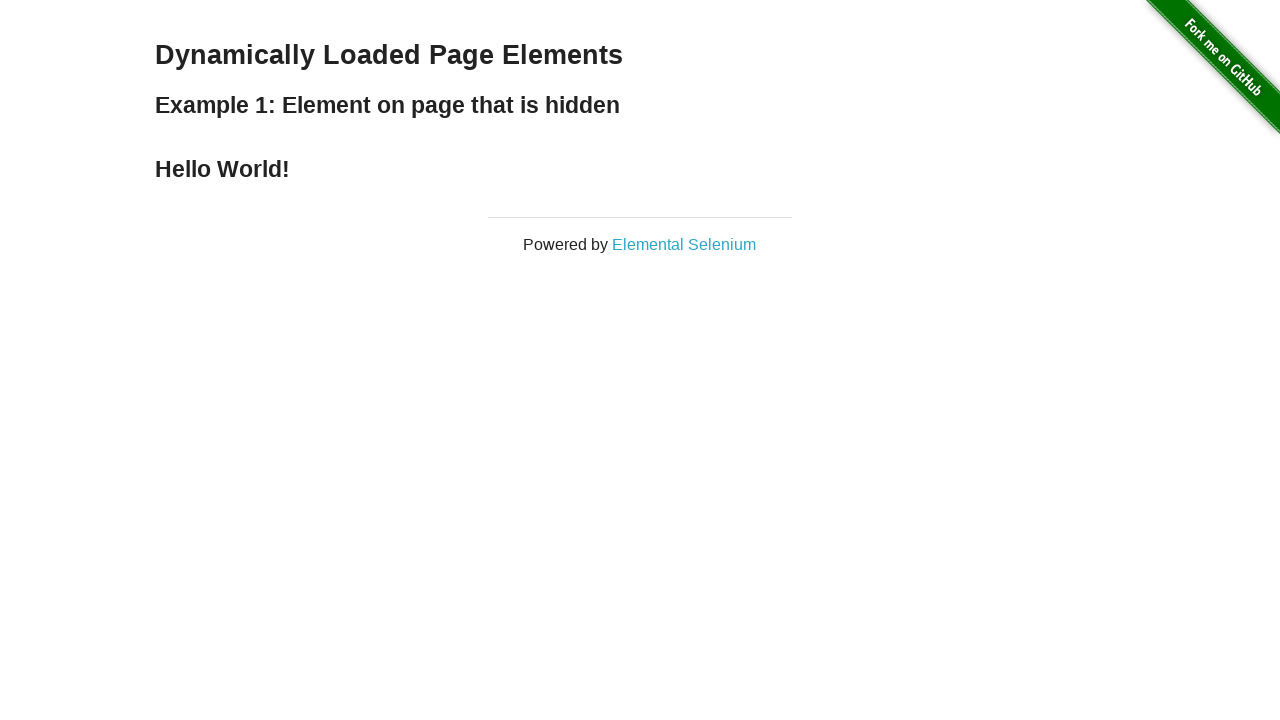

Verified that the element displays 'Hello World!' text
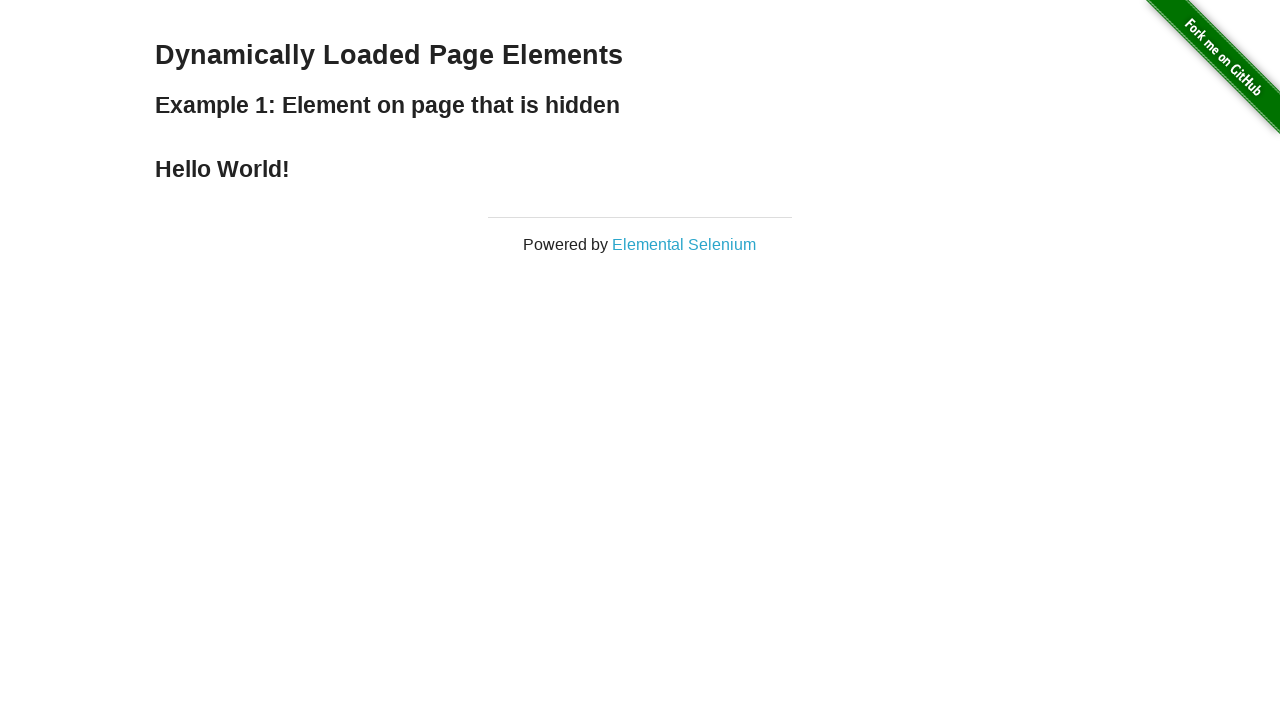

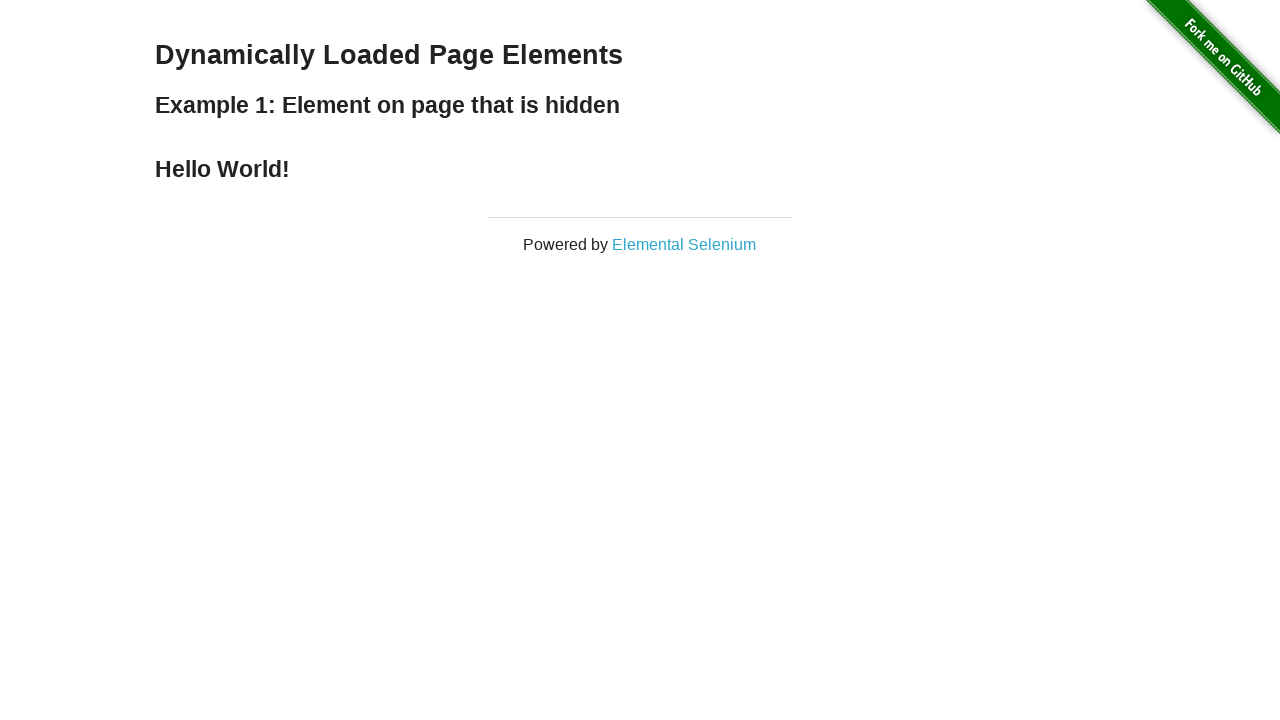